Tests dropdown functionality by verifying default selection, selecting options by index and value, and validating that the dropdown does not allow multiple selections.

Starting URL: https://rahulshettyacademy.com/loginpagePractise/

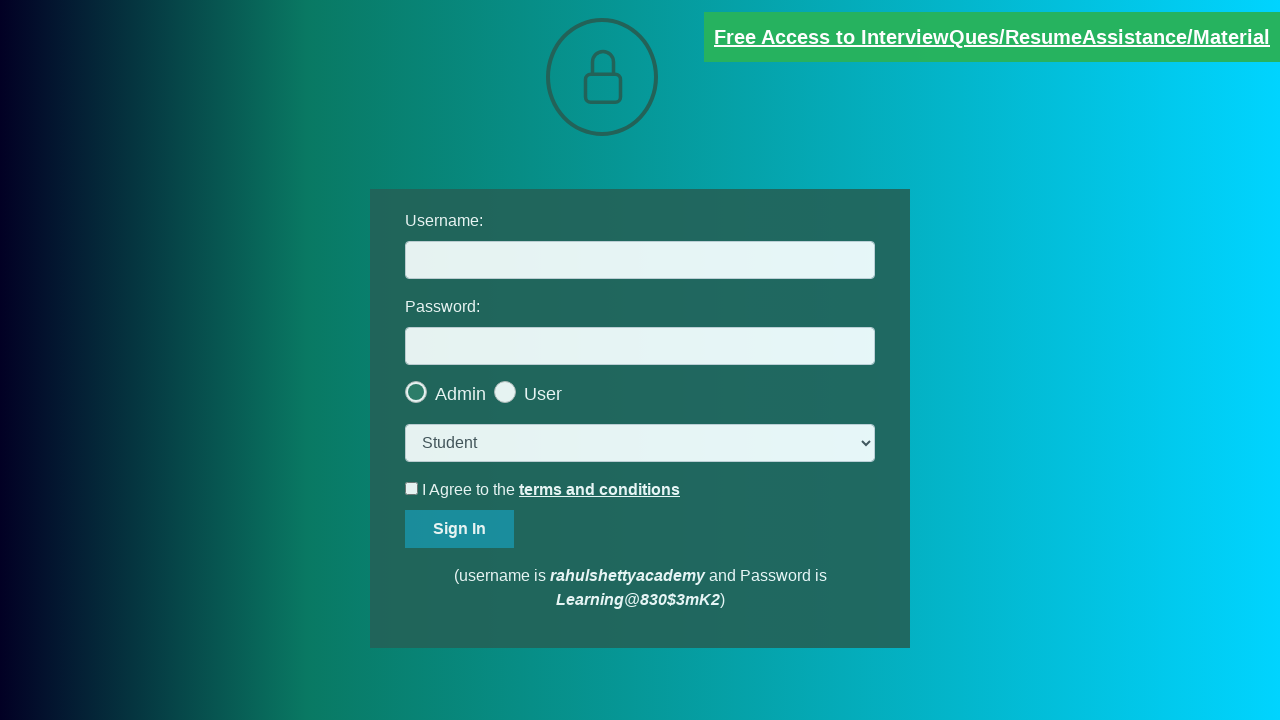

Located dropdown element with selector 'select.form-control'
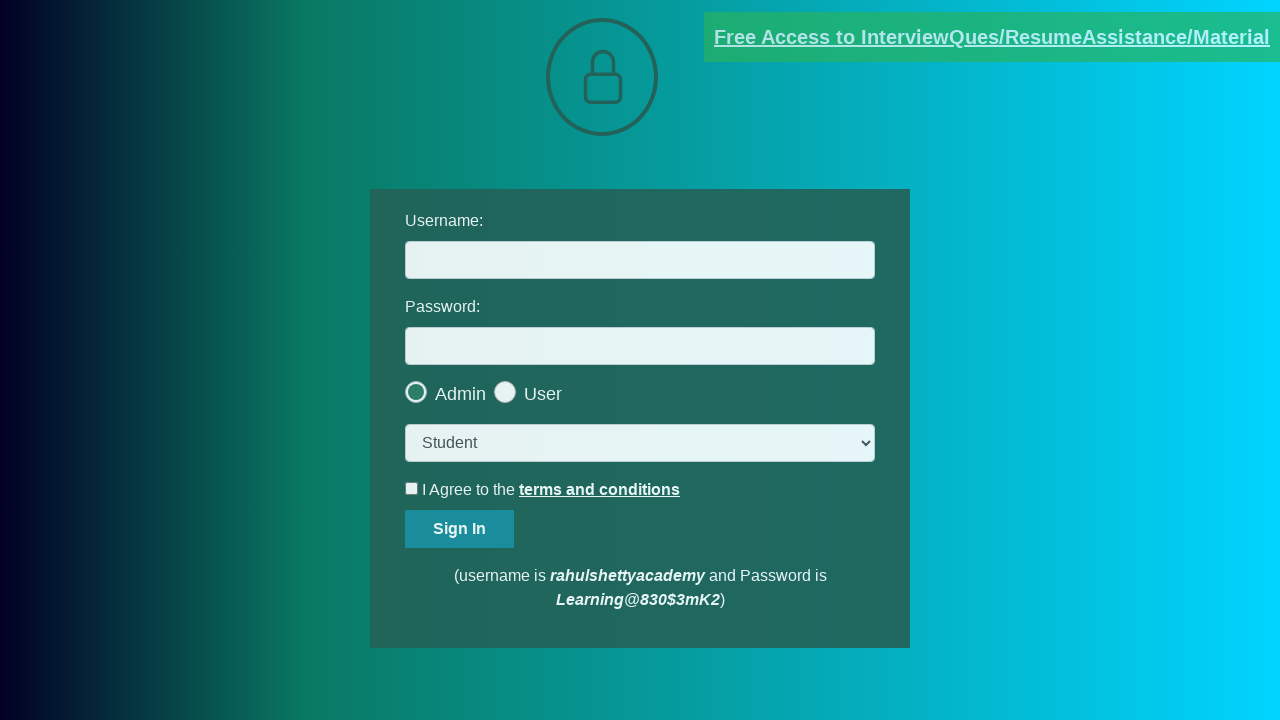

Dropdown element is visible
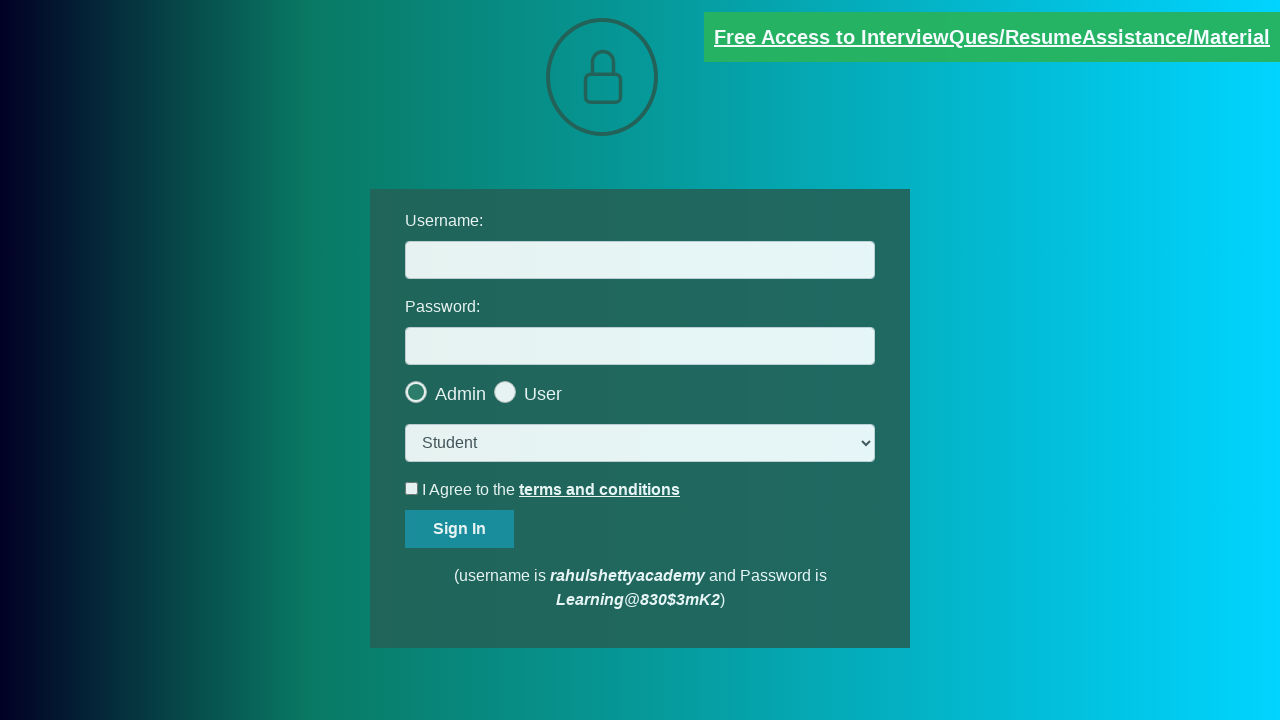

Verified default dropdown selection is 'Student'
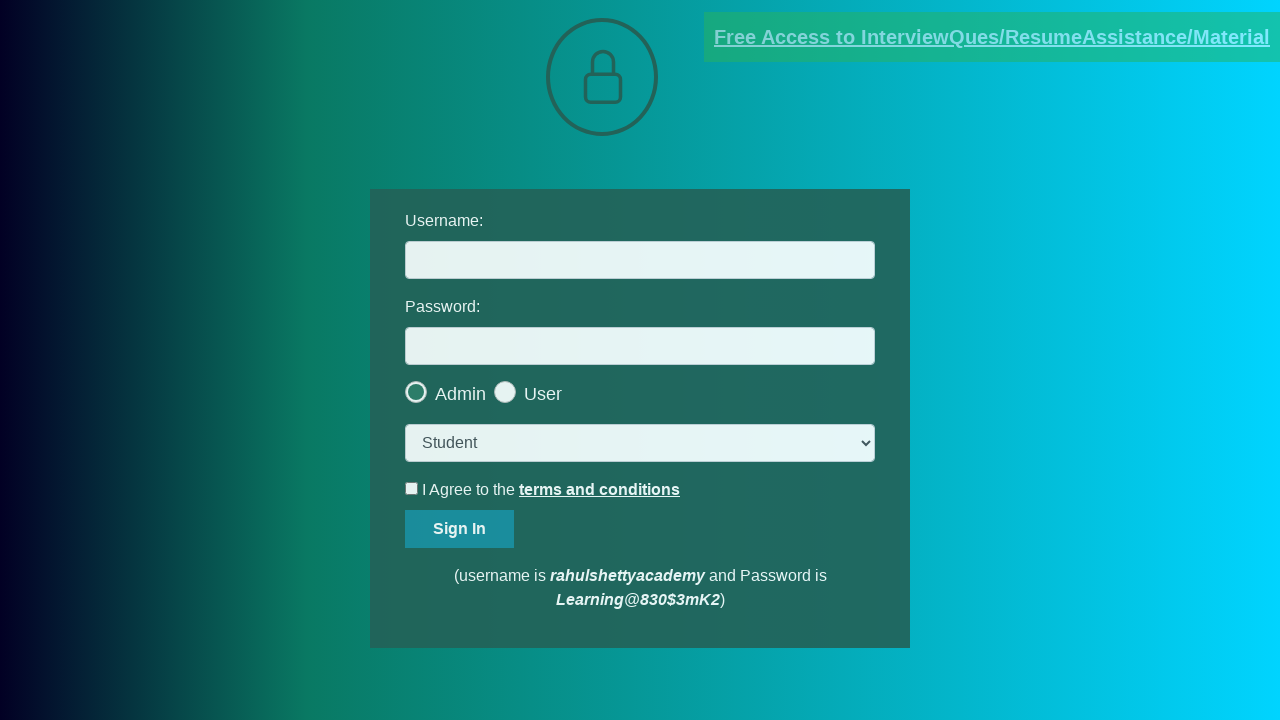

Selected 'Teacher' option by index 1 on select.form-control
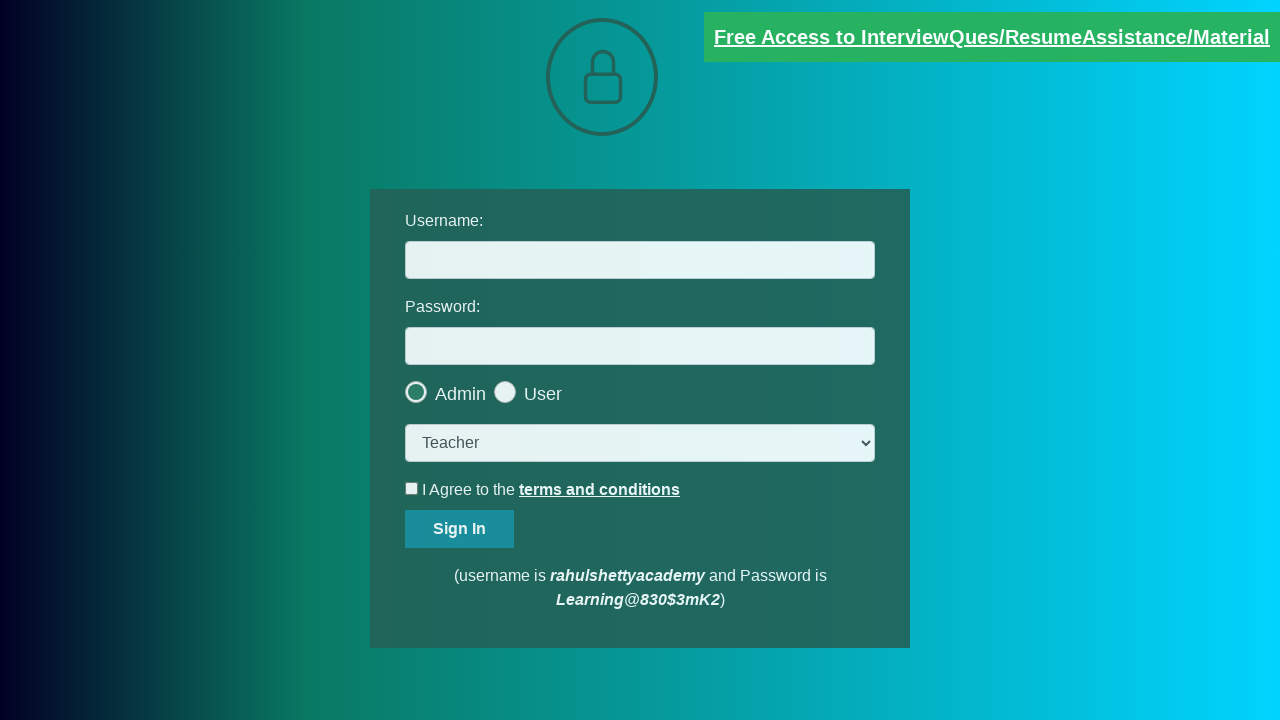

Verified 'Teacher' is now selected in dropdown
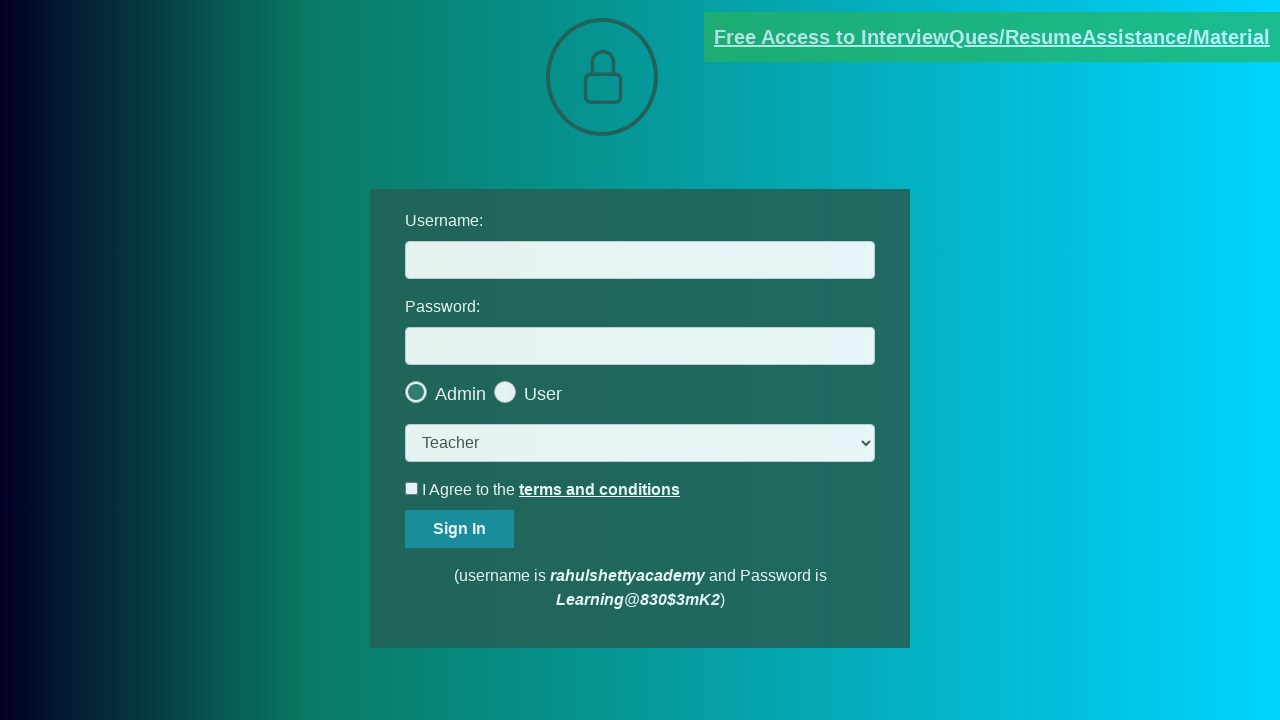

Selected 'Consultant' option by value 'consult' on select.form-control
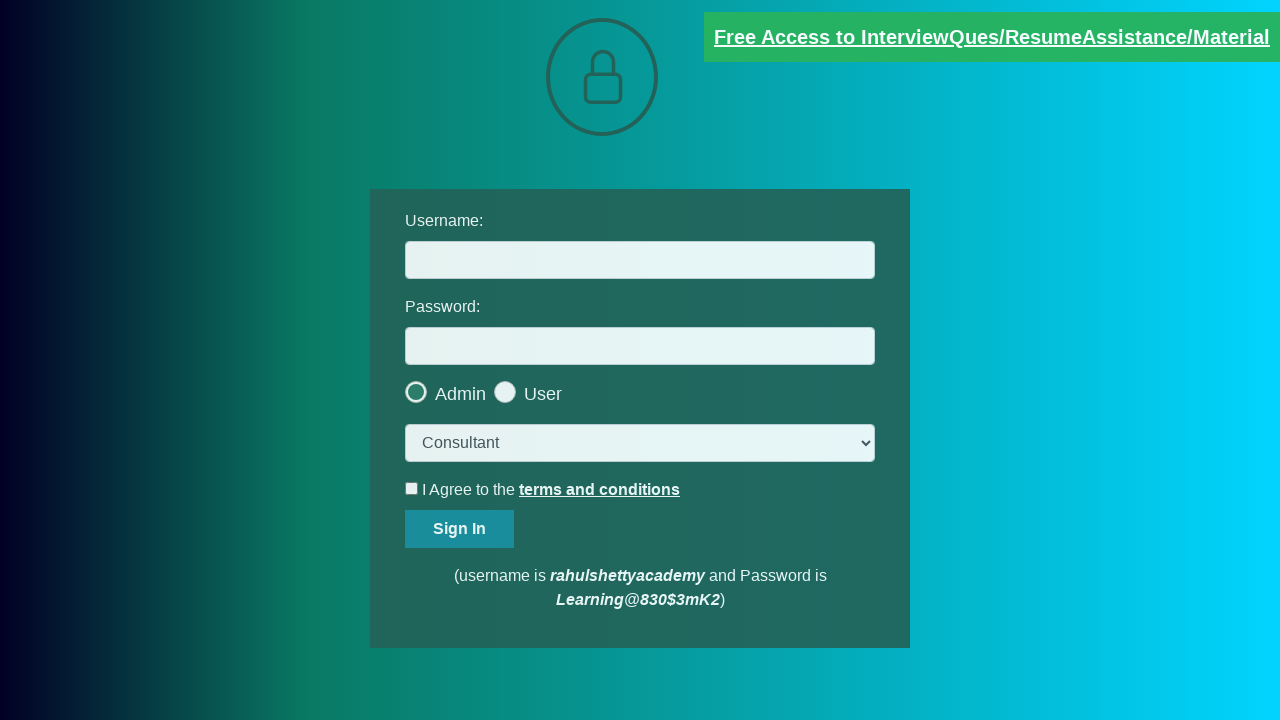

Verified 'Consultant' is now selected in dropdown
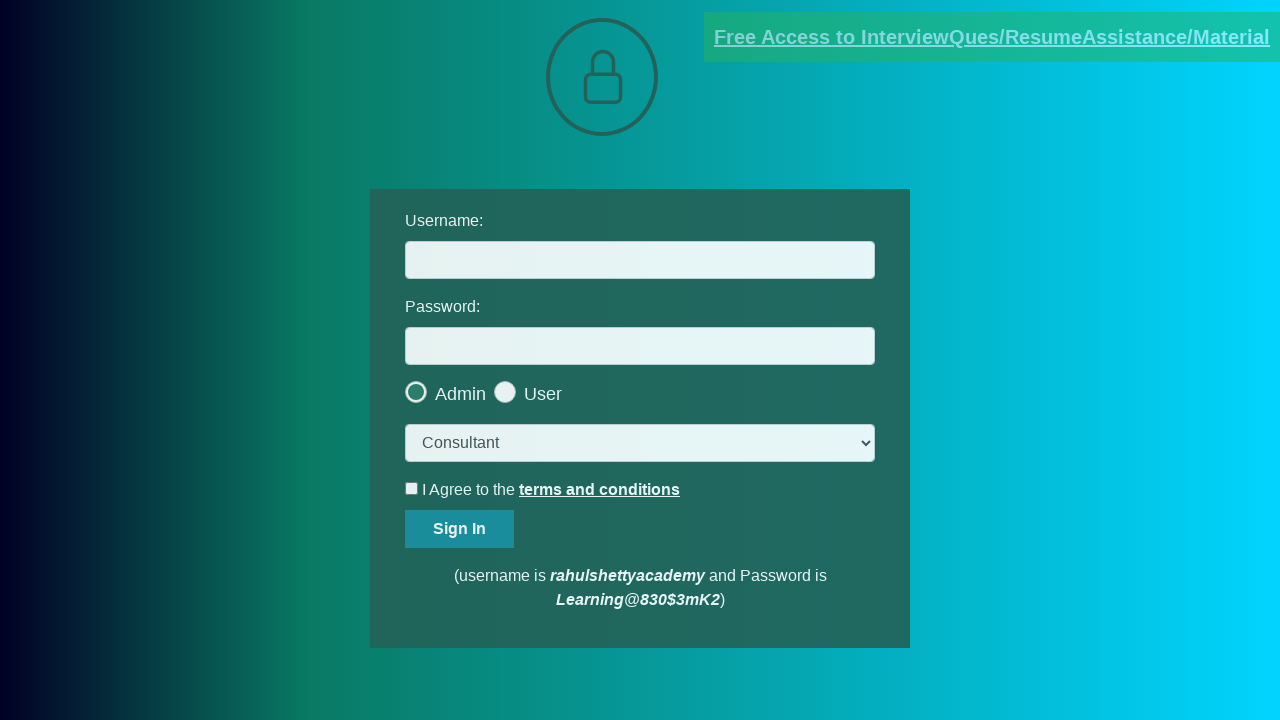

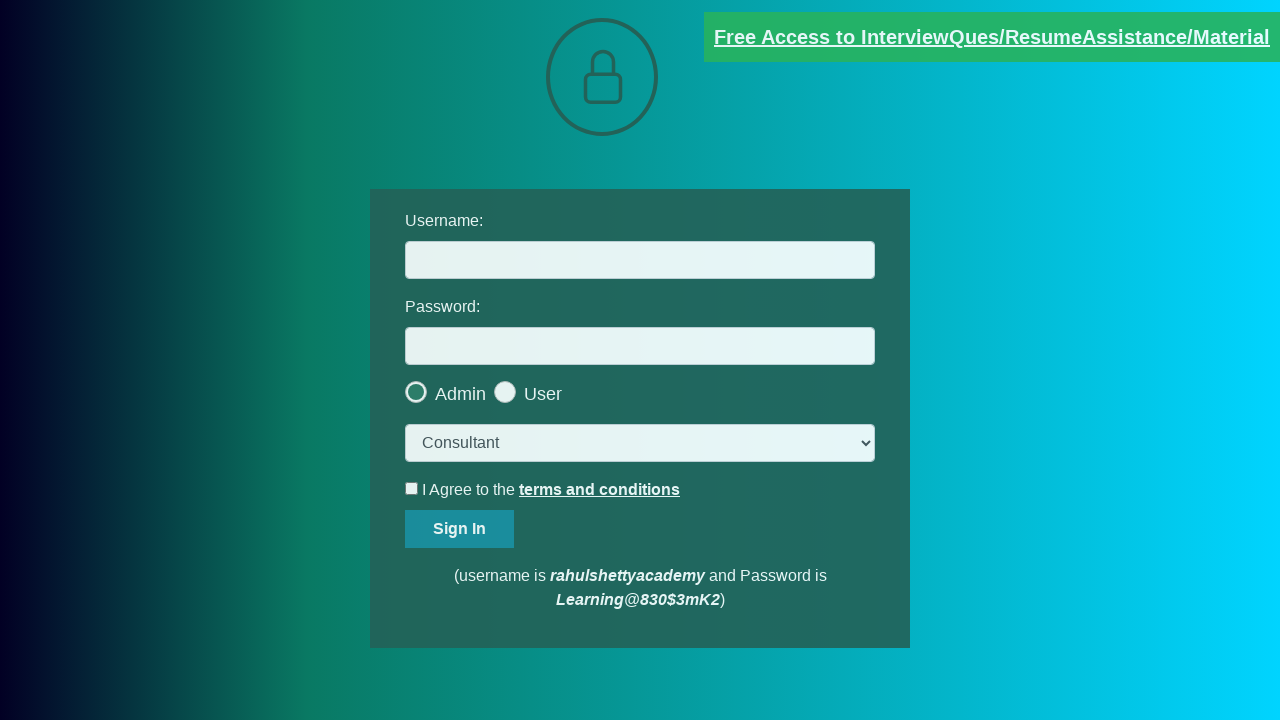